Tests checkbox functionality by clicking on three checkboxes using Actions class and verifying they are all selected

Starting URL: https://prafpawar11.github.io/checkbox.html

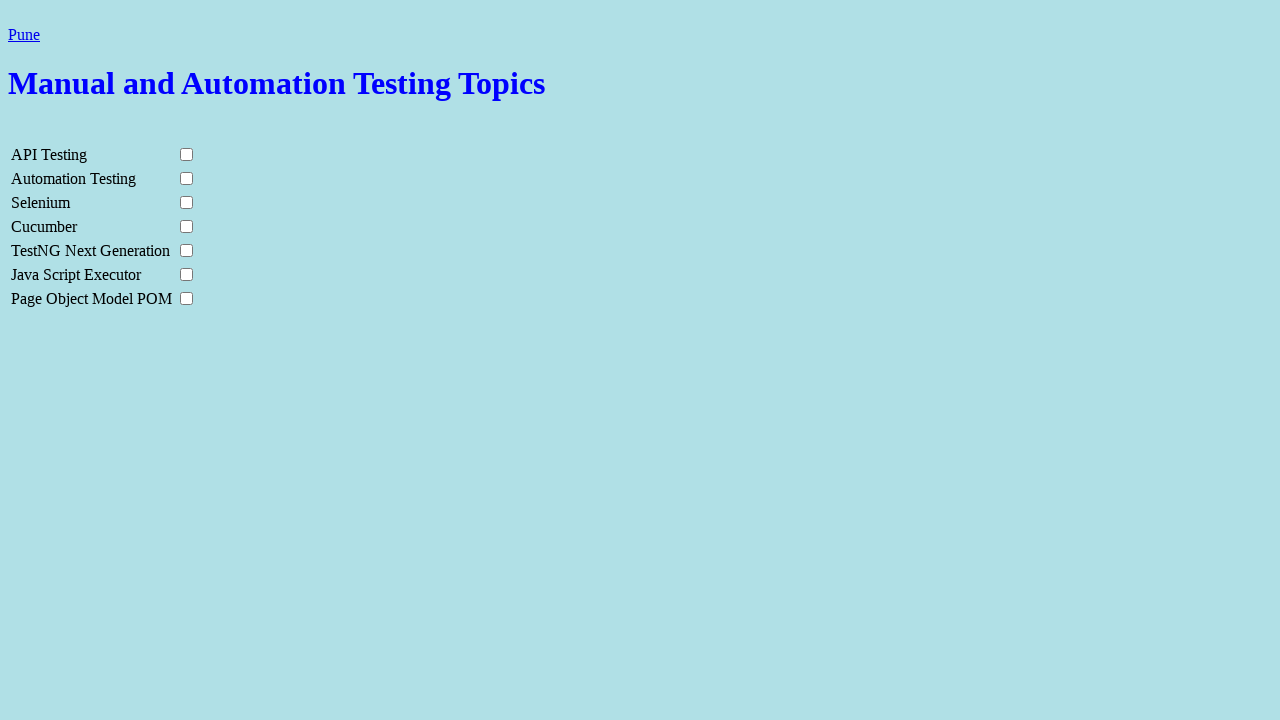

Clicked 'Automation Testing' checkbox at (186, 178) on input[name='Automation Testing']
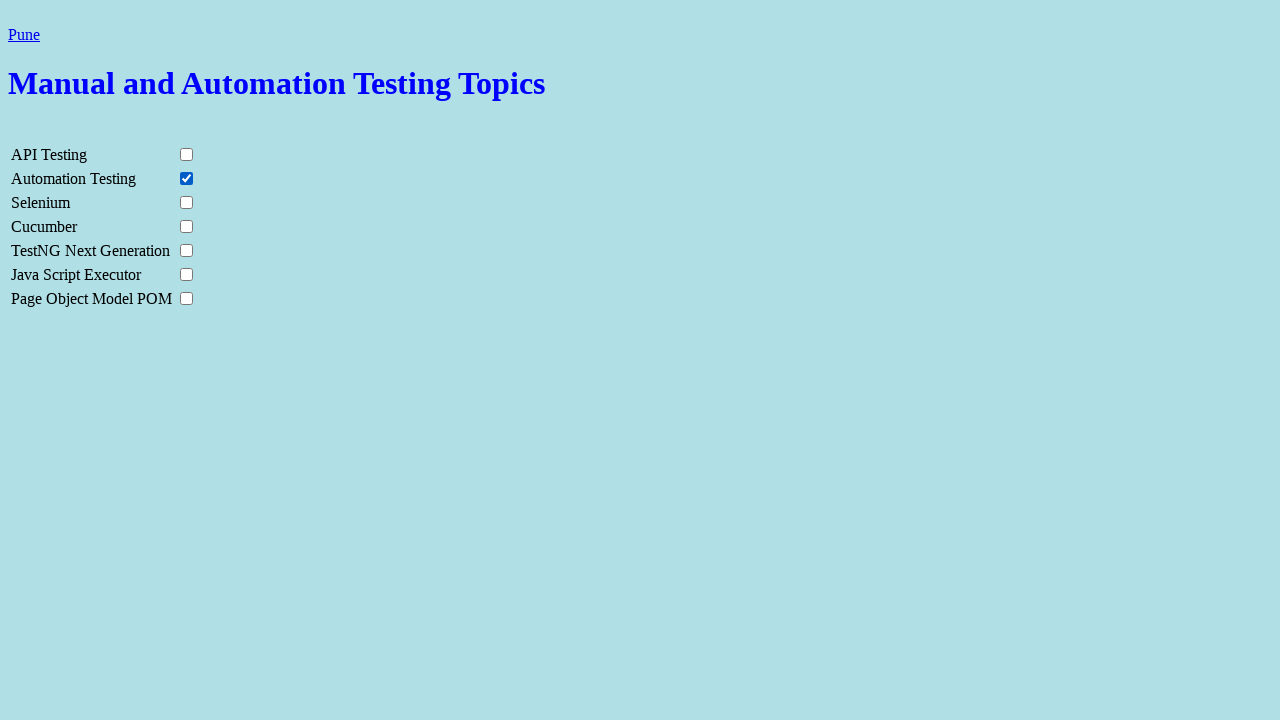

Clicked 'Cucumber' checkbox at (186, 226) on input[name='Cucumber']
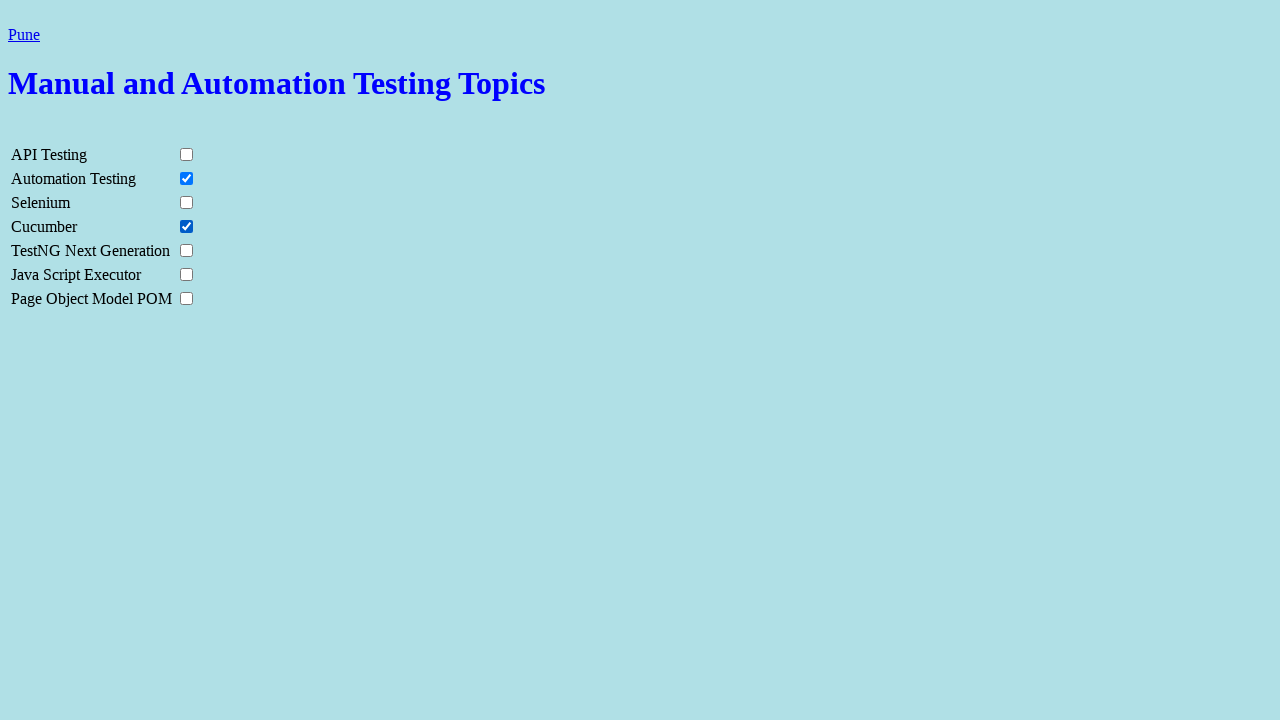

Clicked 'Java Script Executor' checkbox at (186, 274) on input[name='Java Script Executor']
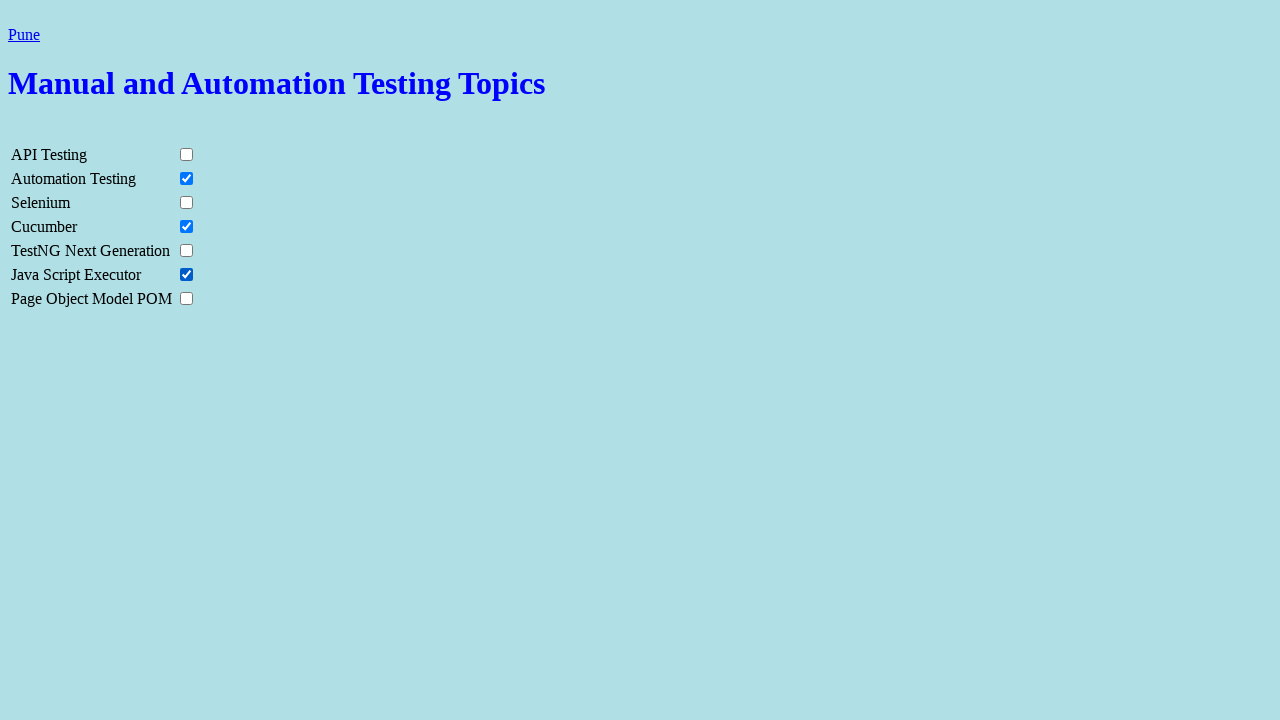

Verified 'Automation Testing' checkbox is selected
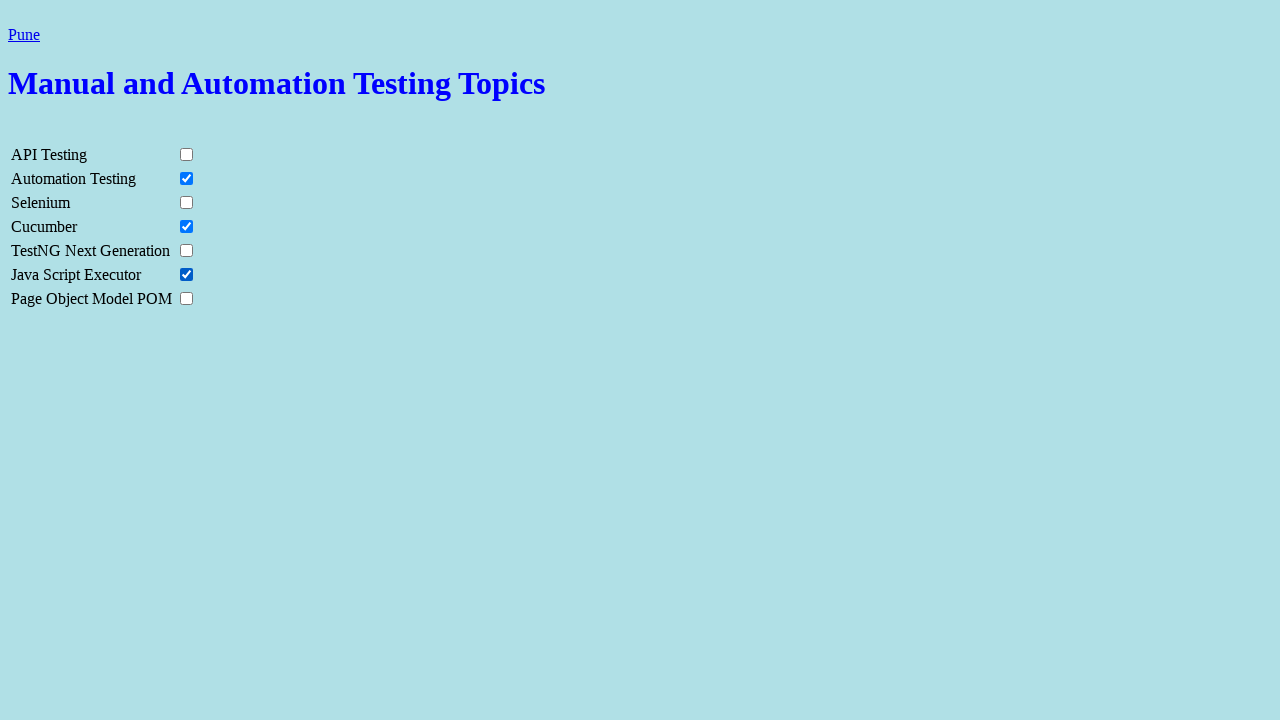

Verified 'Cucumber' checkbox is selected
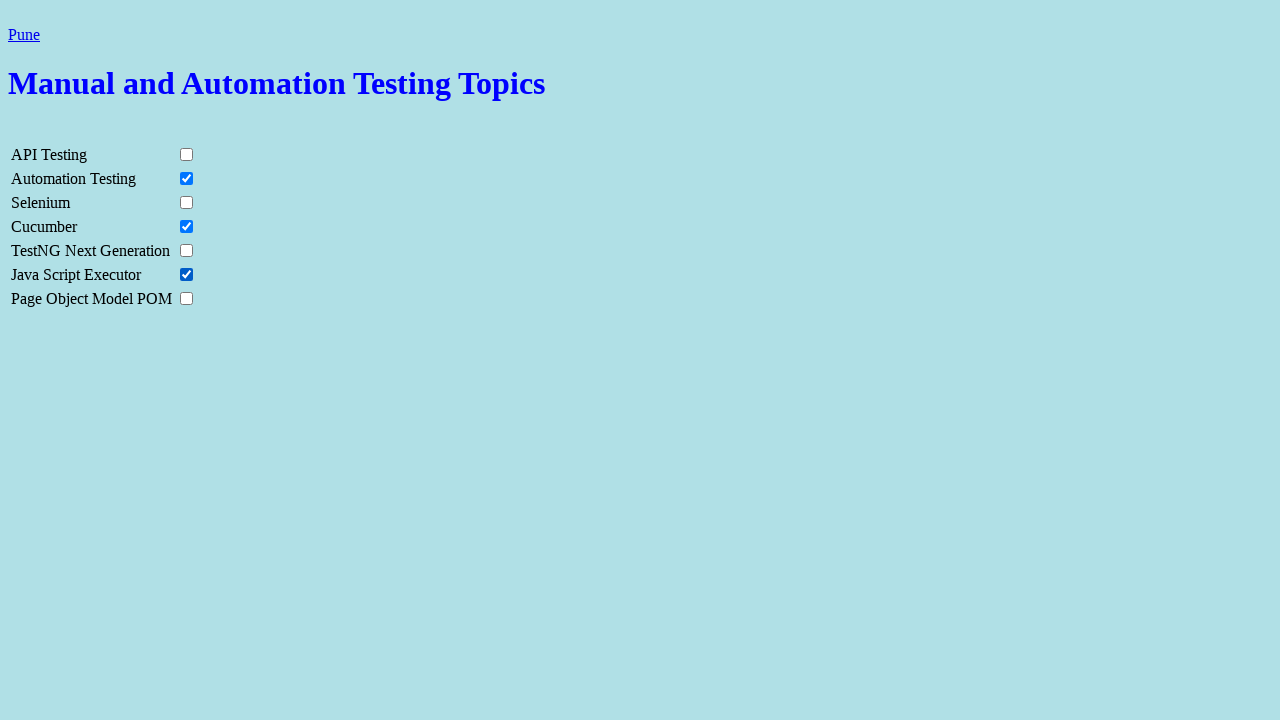

Verified 'Java Script Executor' checkbox is selected
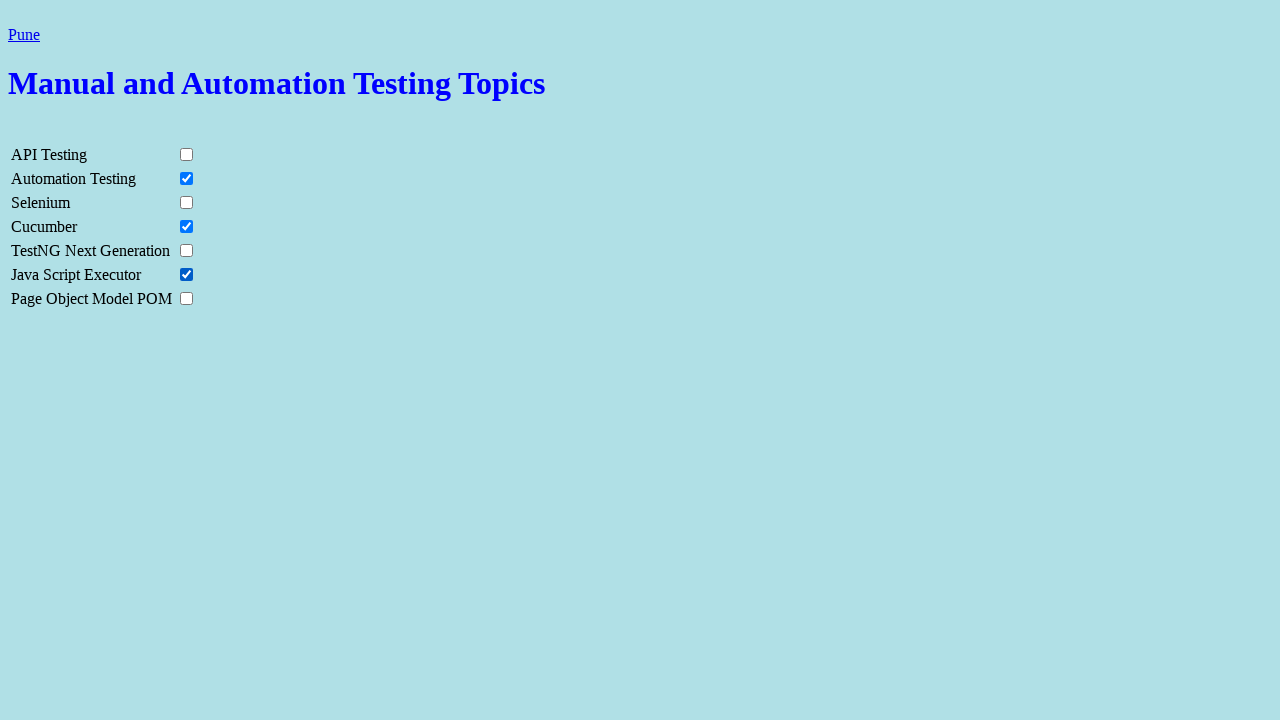

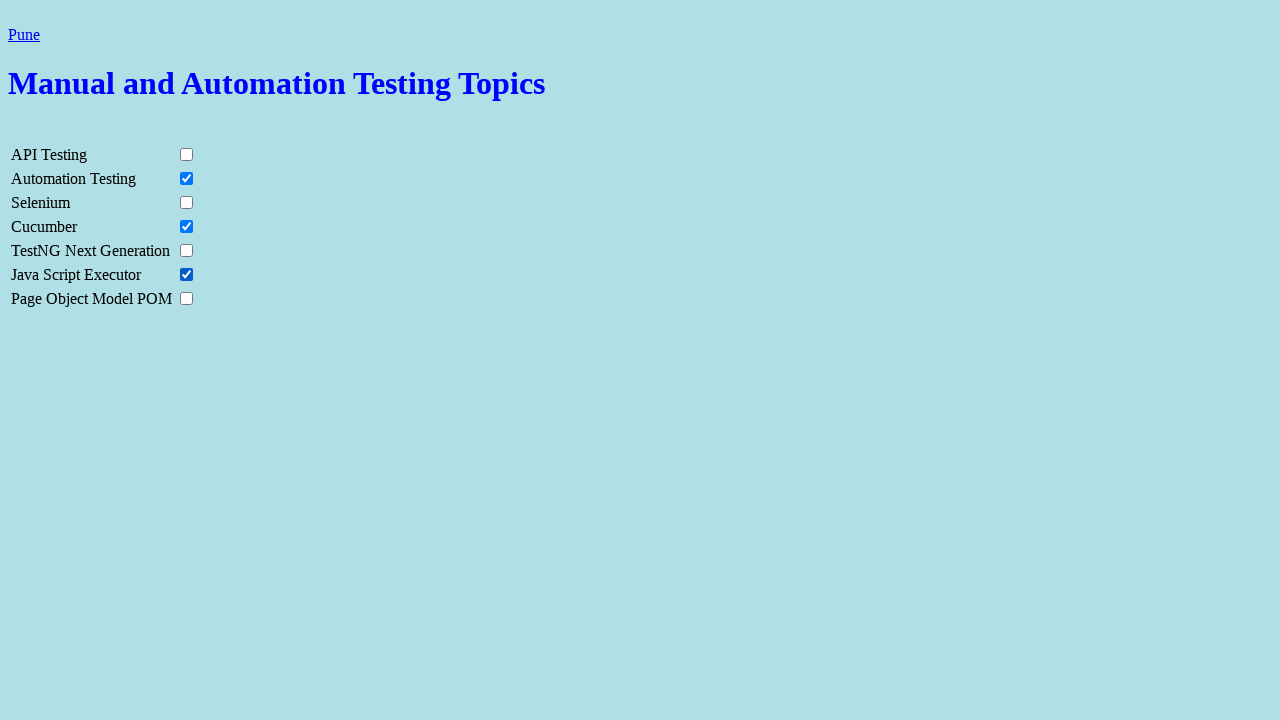